Tests horizontal slider movement using keyboard arrow keys by moving the slider to various positions (start, middle, end, beyond boundaries, and improperly defined values) and verifying the current position.

Starting URL: http://the-internet.herokuapp.com/horizontal_slider

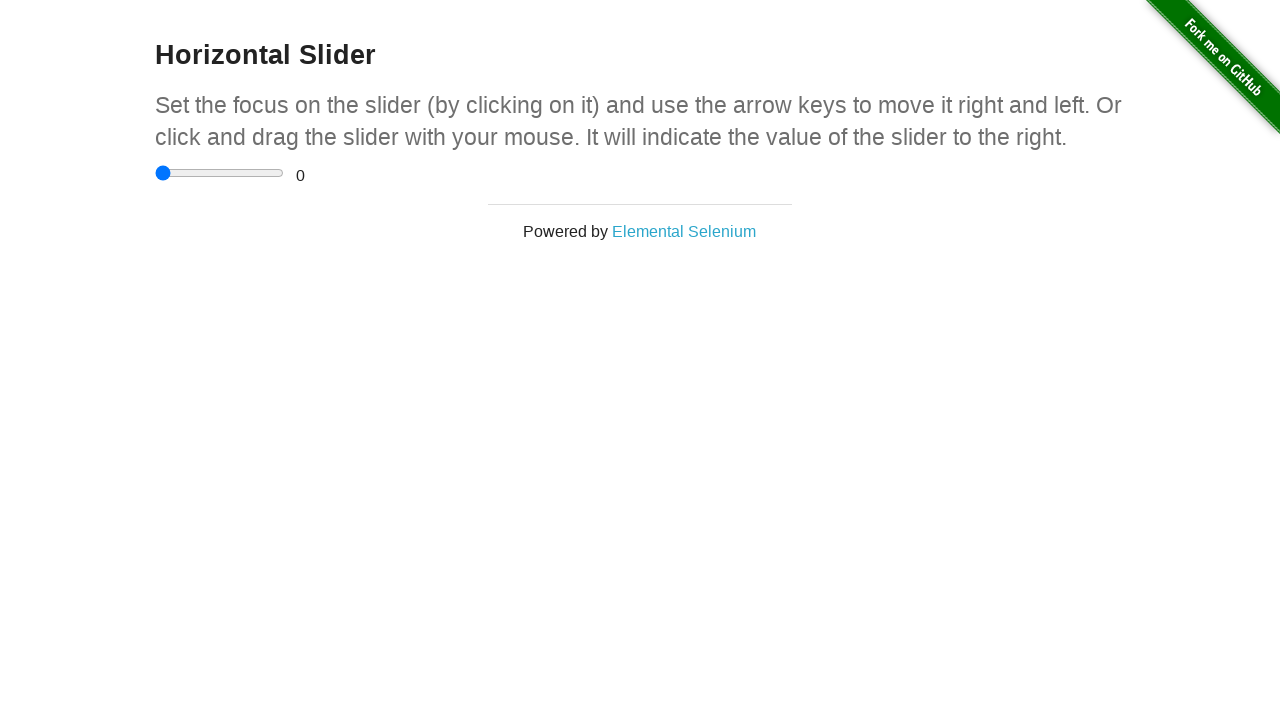

Slider container is visible
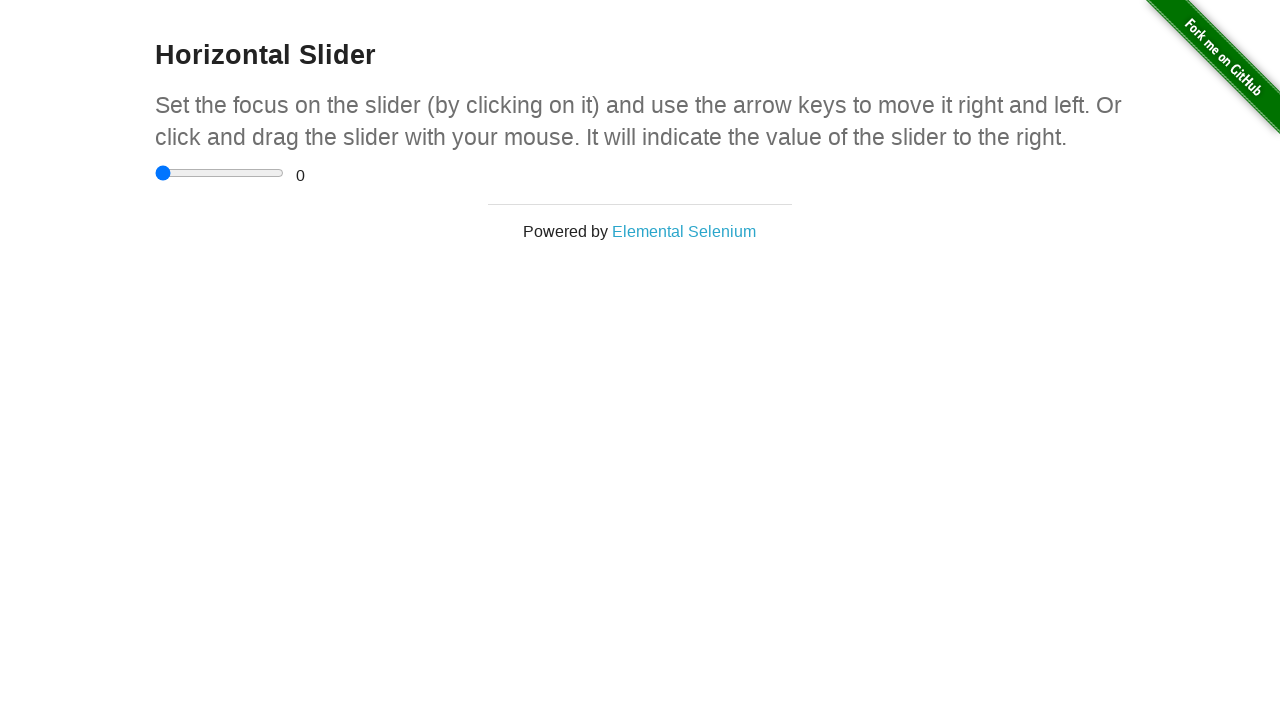

Located slider and value display elements
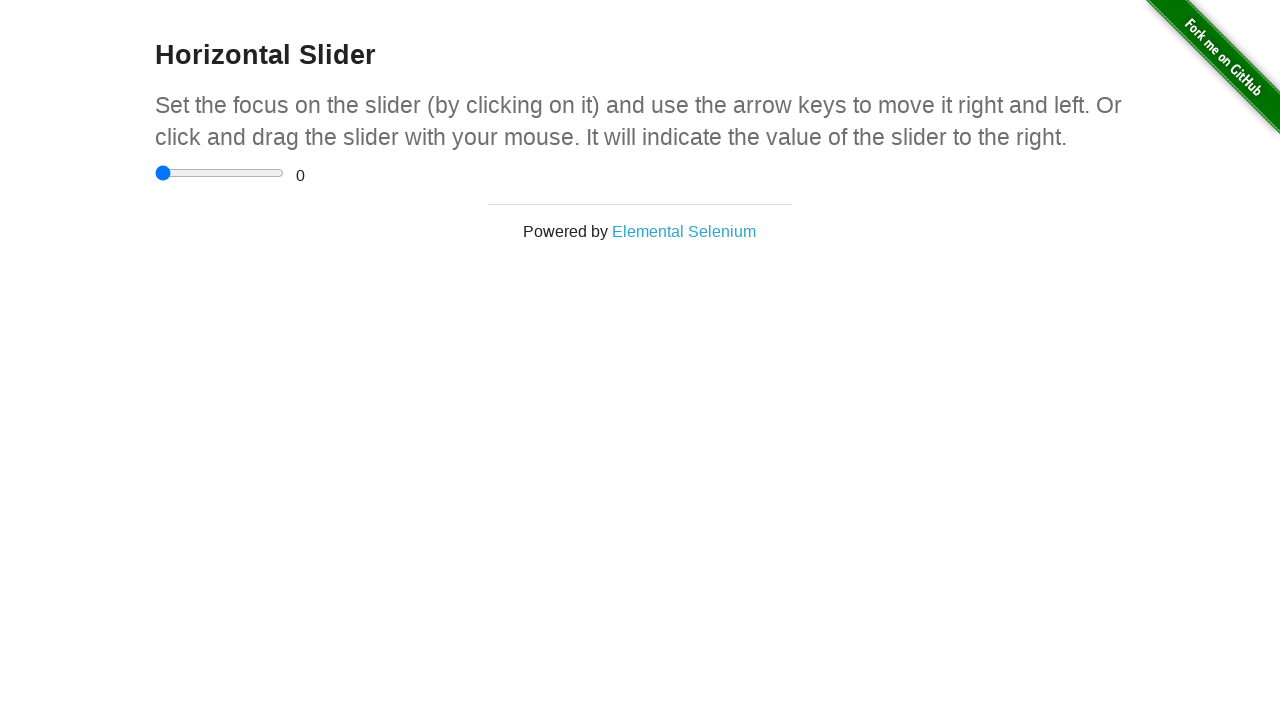

Focused on slider element on div.sliderContainer input[type='range']
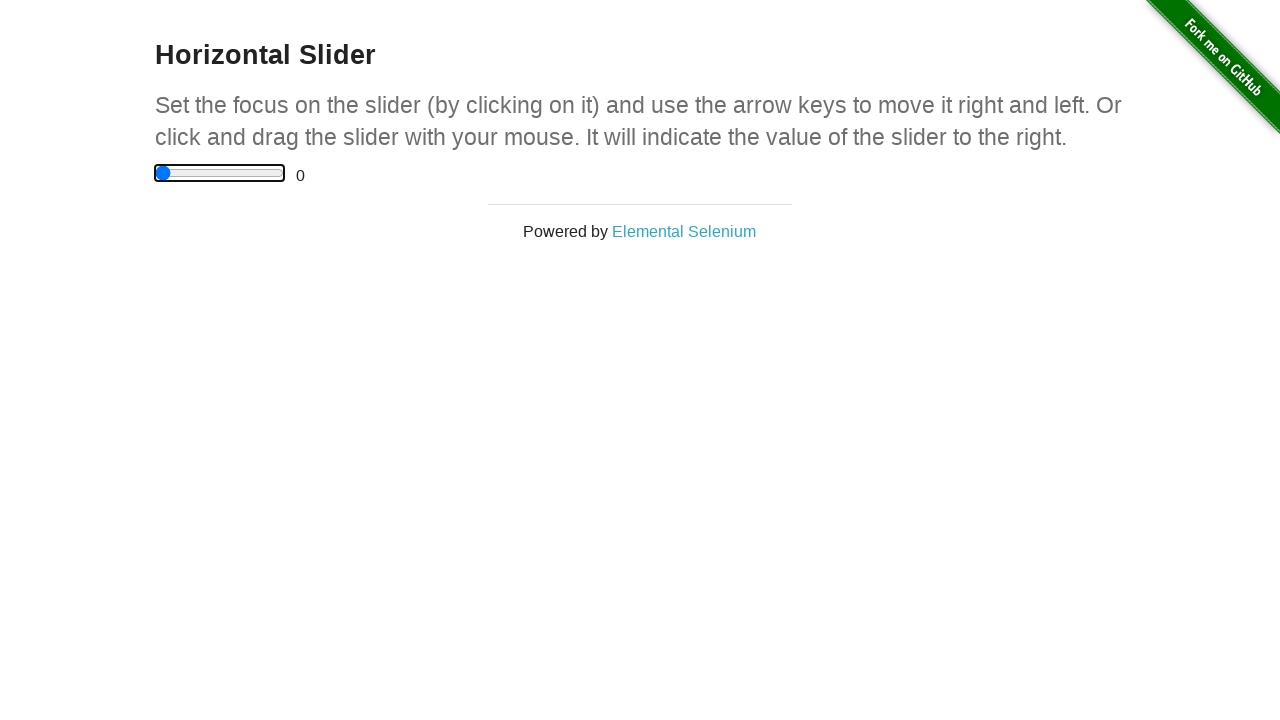

Pressed ArrowLeft 10 times to move slider to start position on div.sliderContainer input[type='range']
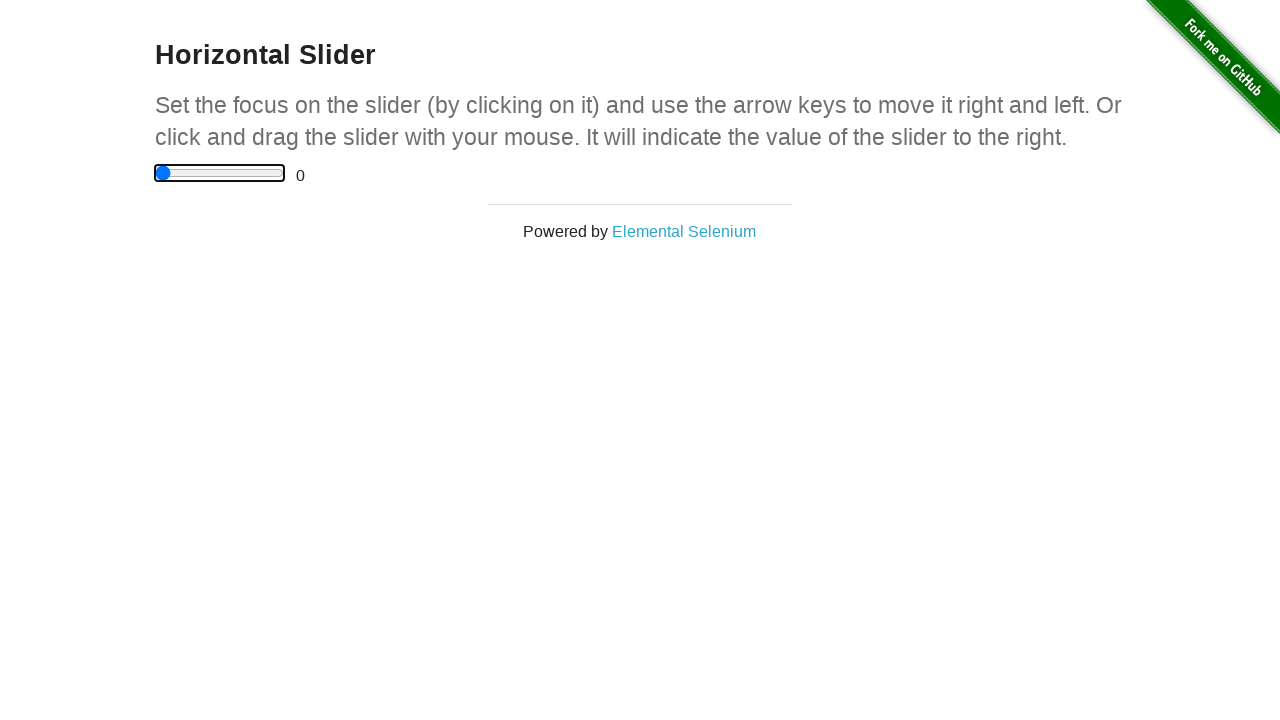

Verified slider is at start position (0)
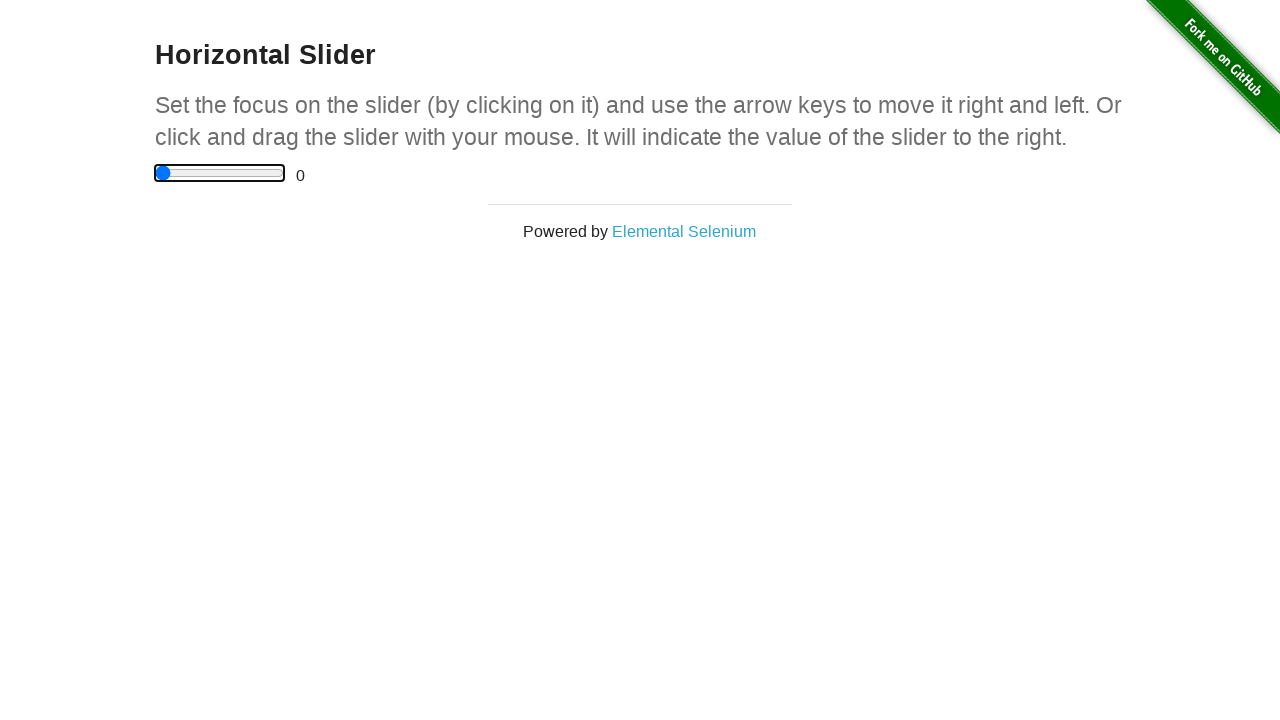

Pressed ArrowRight 5 times to move slider to middle position (2.5) on div.sliderContainer input[type='range']
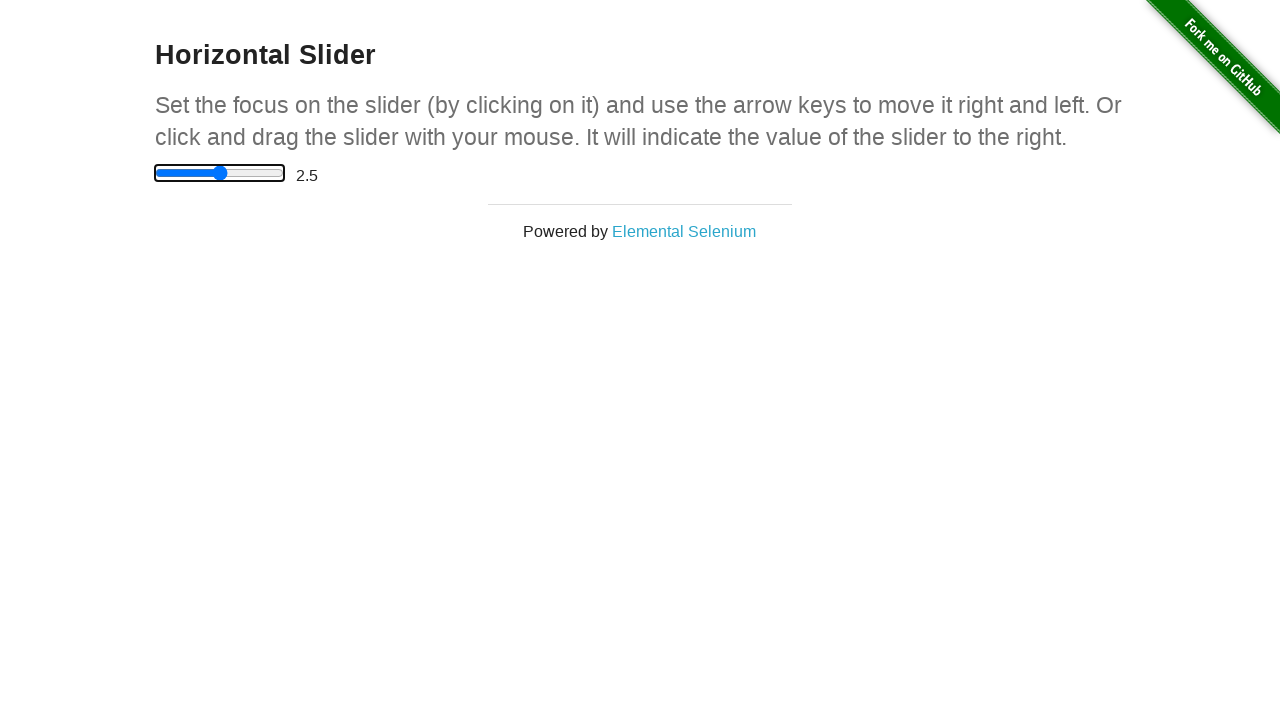

Verified slider is at middle position (2.5)
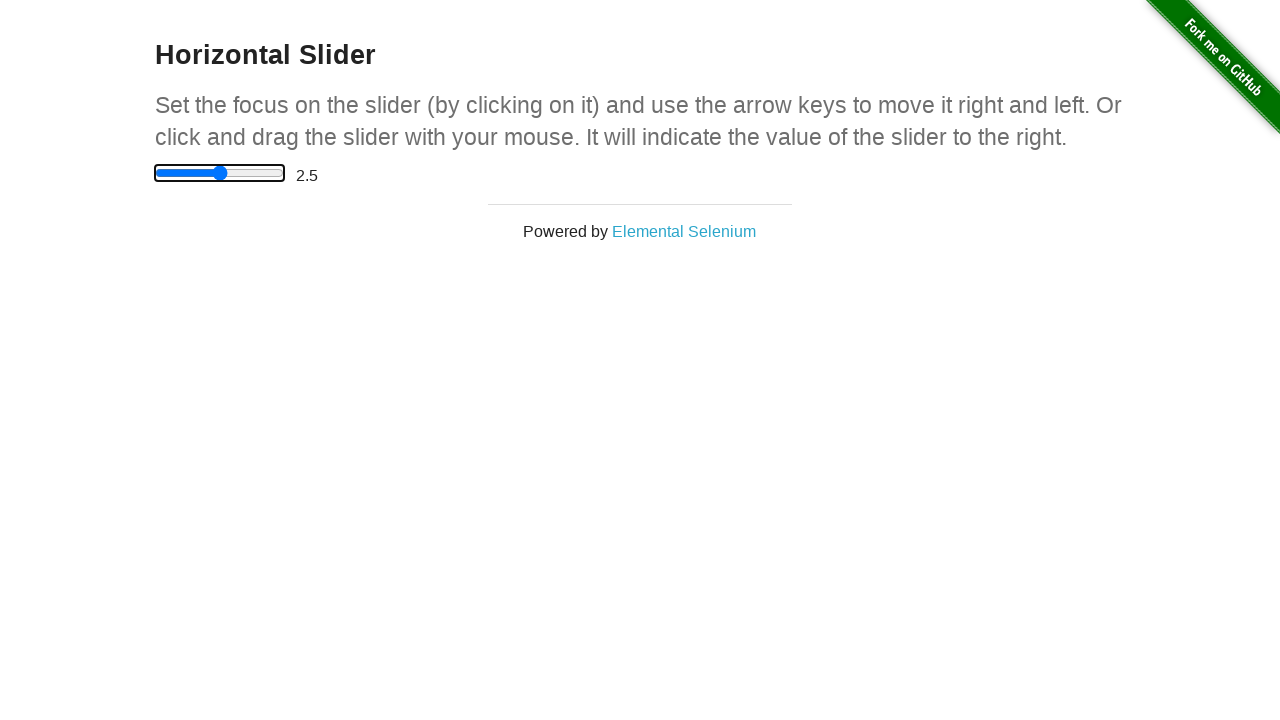

Pressed ArrowRight 5 more times to move slider to end position (5) on div.sliderContainer input[type='range']
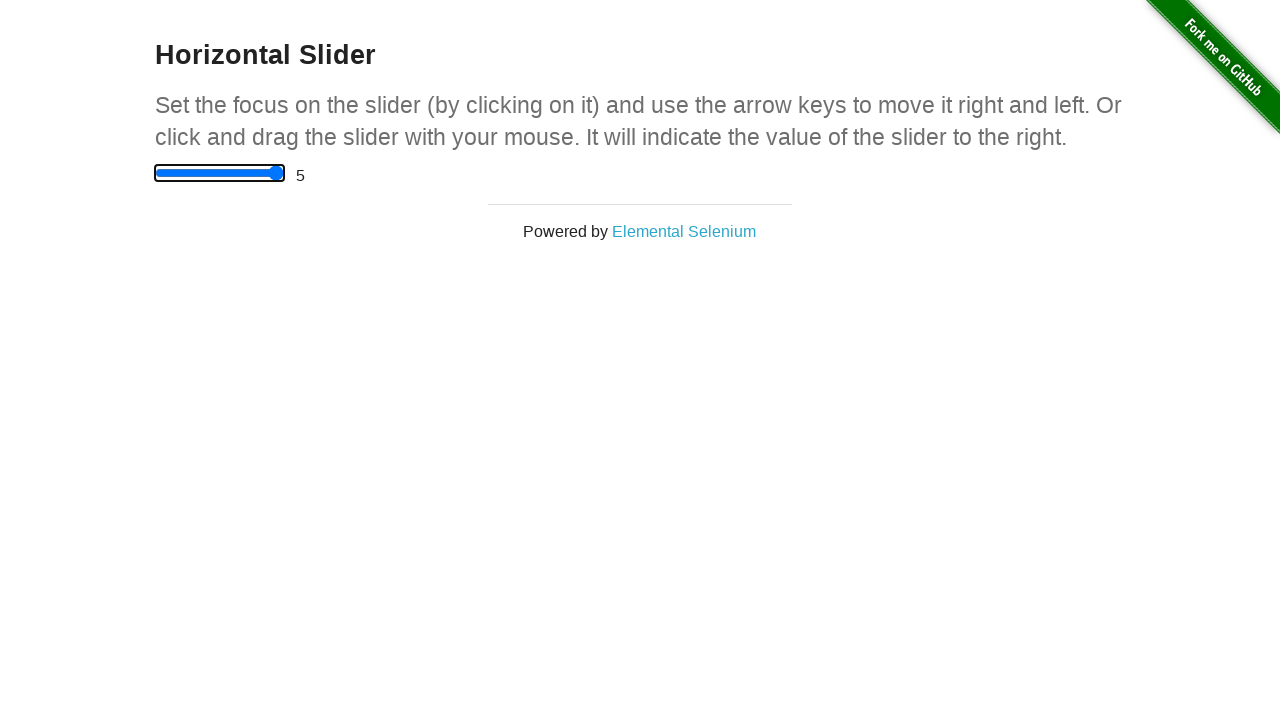

Verified slider is at end position (5)
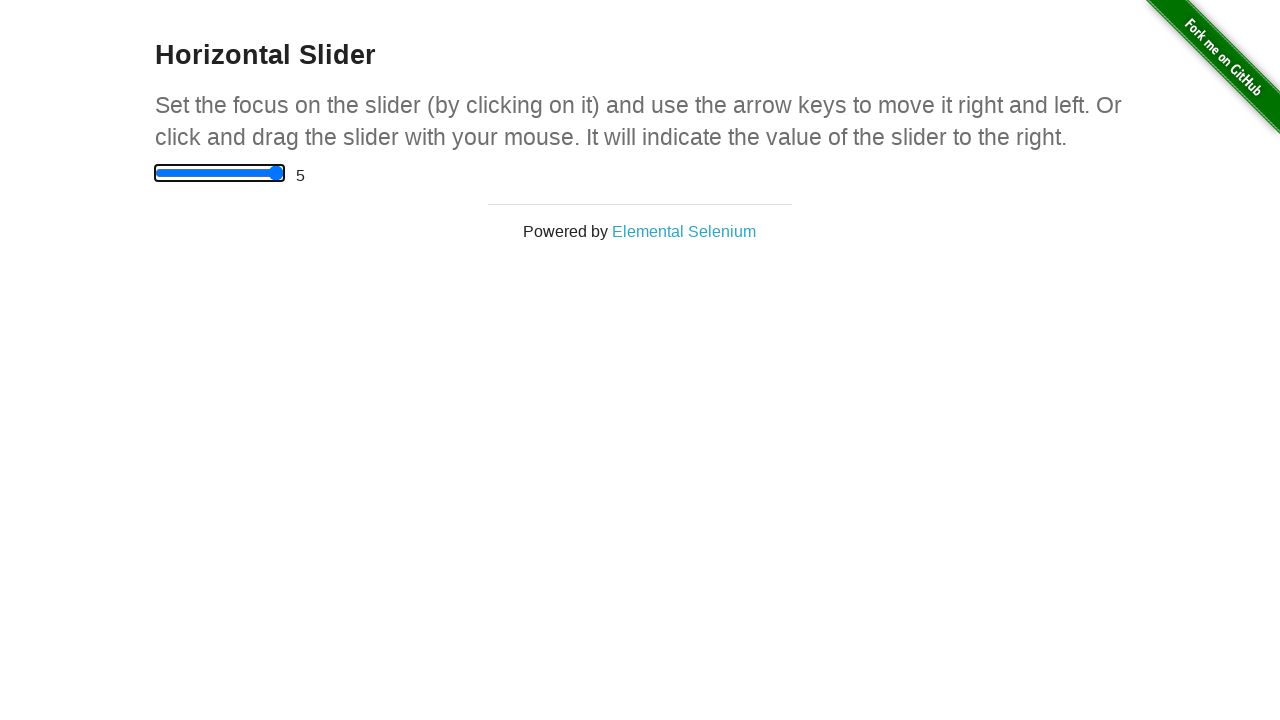

Pressed ArrowRight to test moving past end boundary on div.sliderContainer input[type='range']
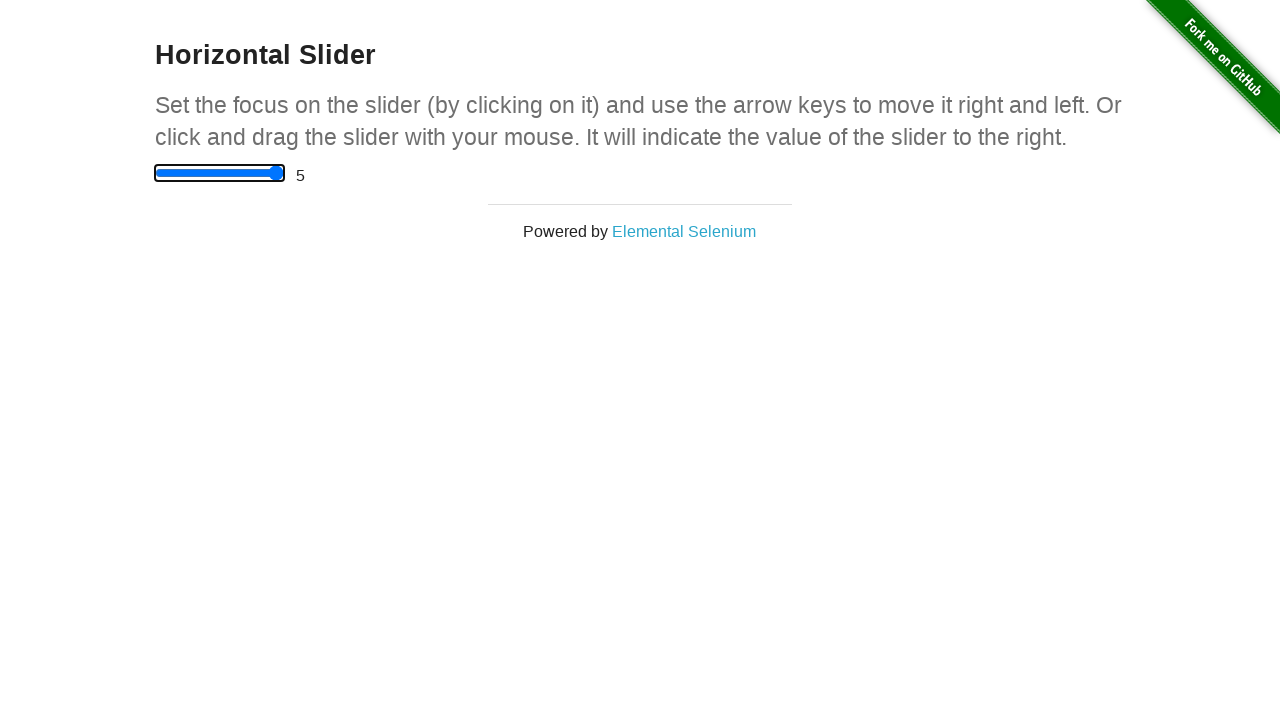

Pressed ArrowRight again to confirm slider stays at boundary on div.sliderContainer input[type='range']
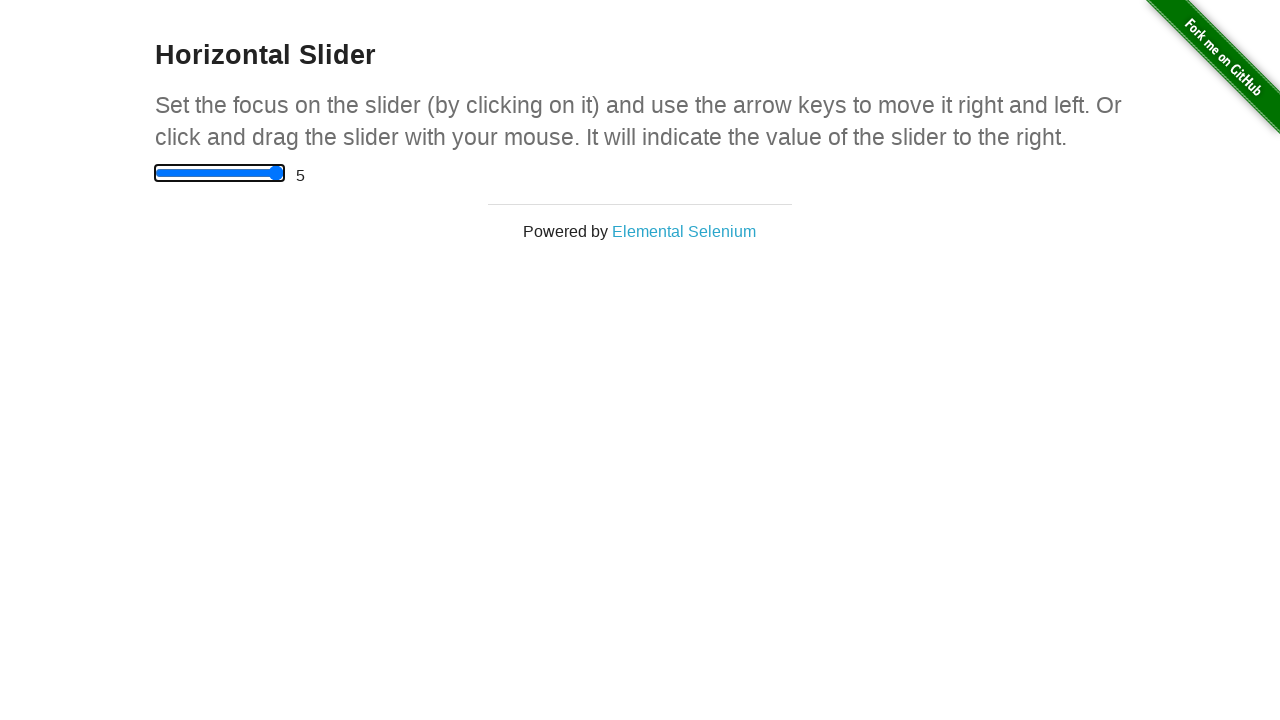

Pressed ArrowLeft 12 times to move slider back to start position on div.sliderContainer input[type='range']
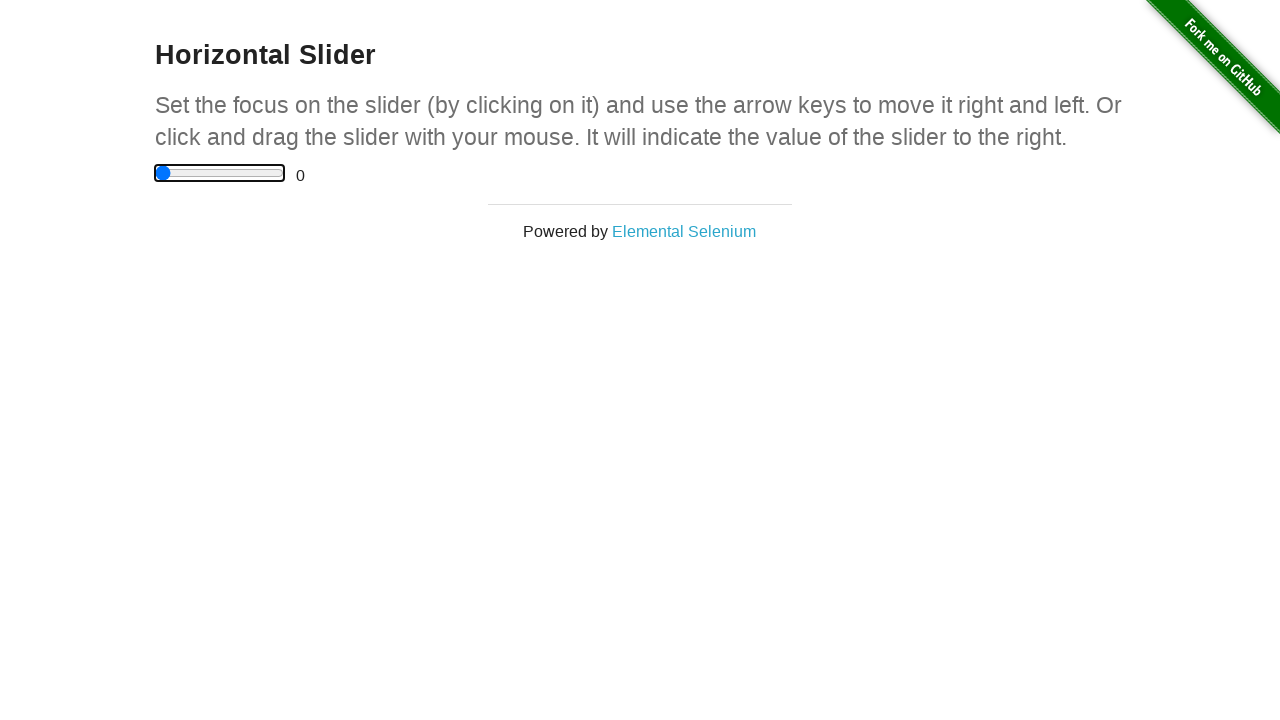

Verified slider is back at start position (0)
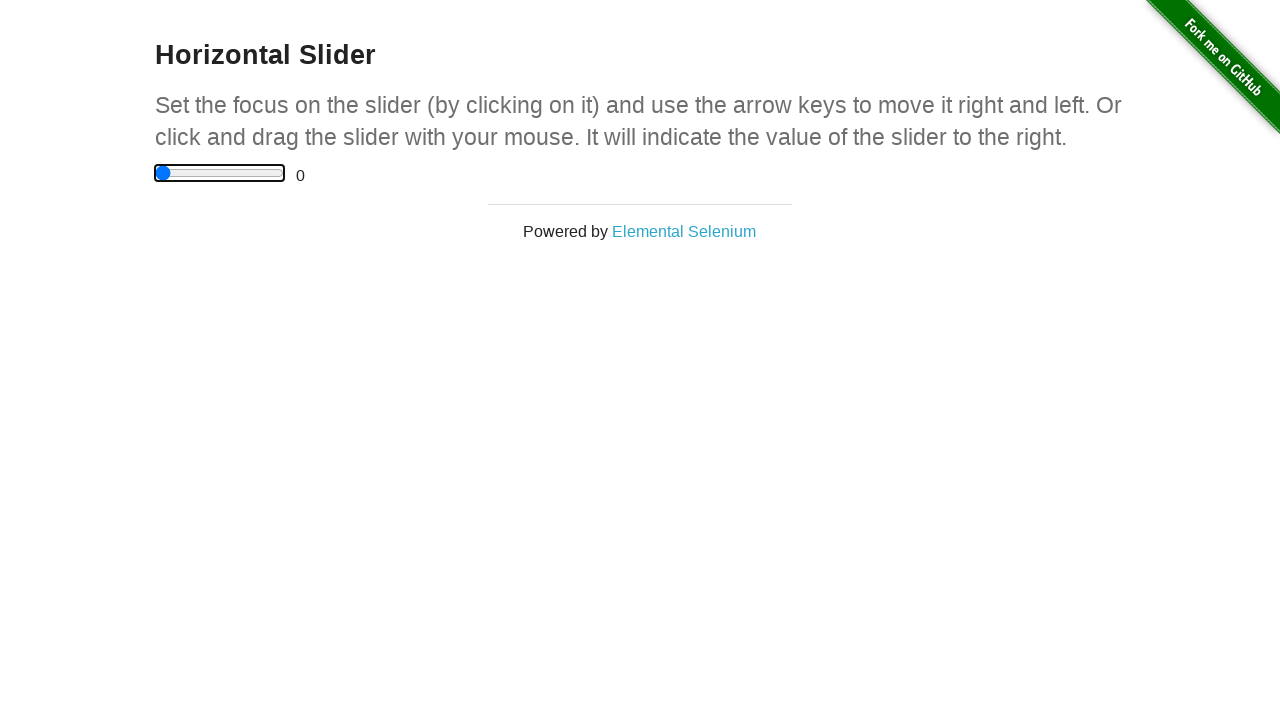

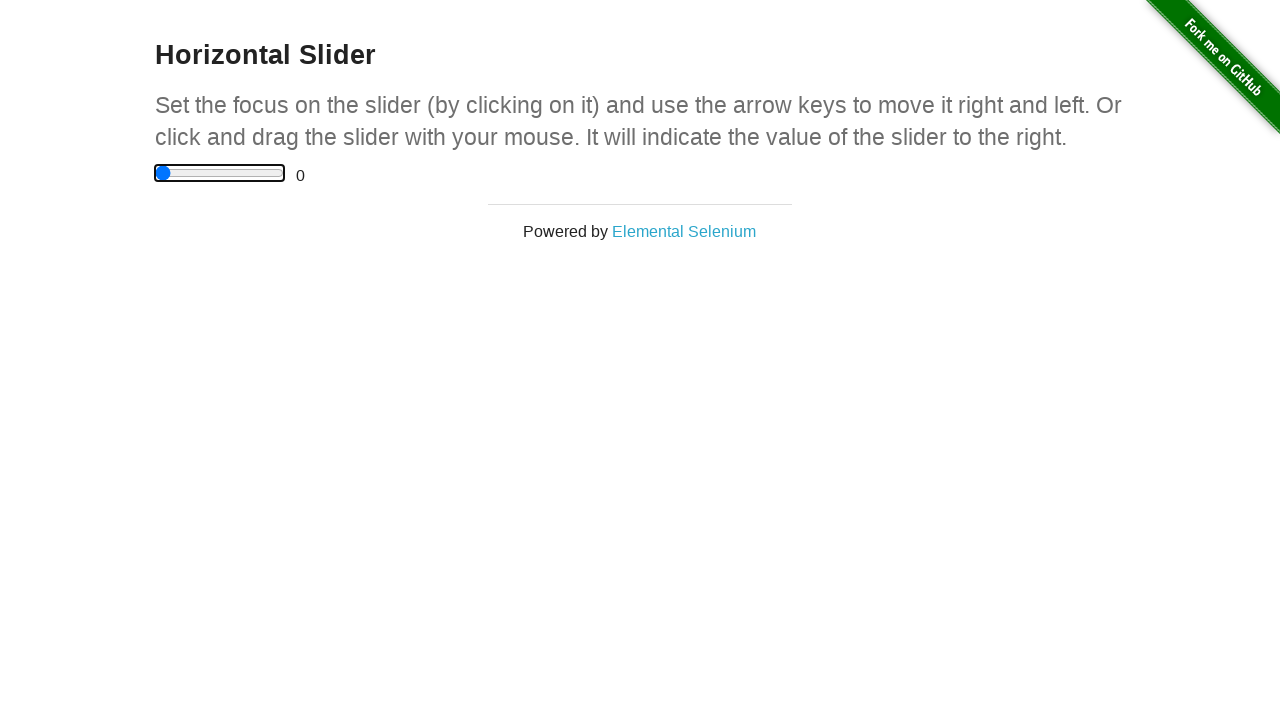